Tests drag and drop functionality between two elements

Starting URL: https://www.selenium.dev/selenium/web/mouse_interaction.html

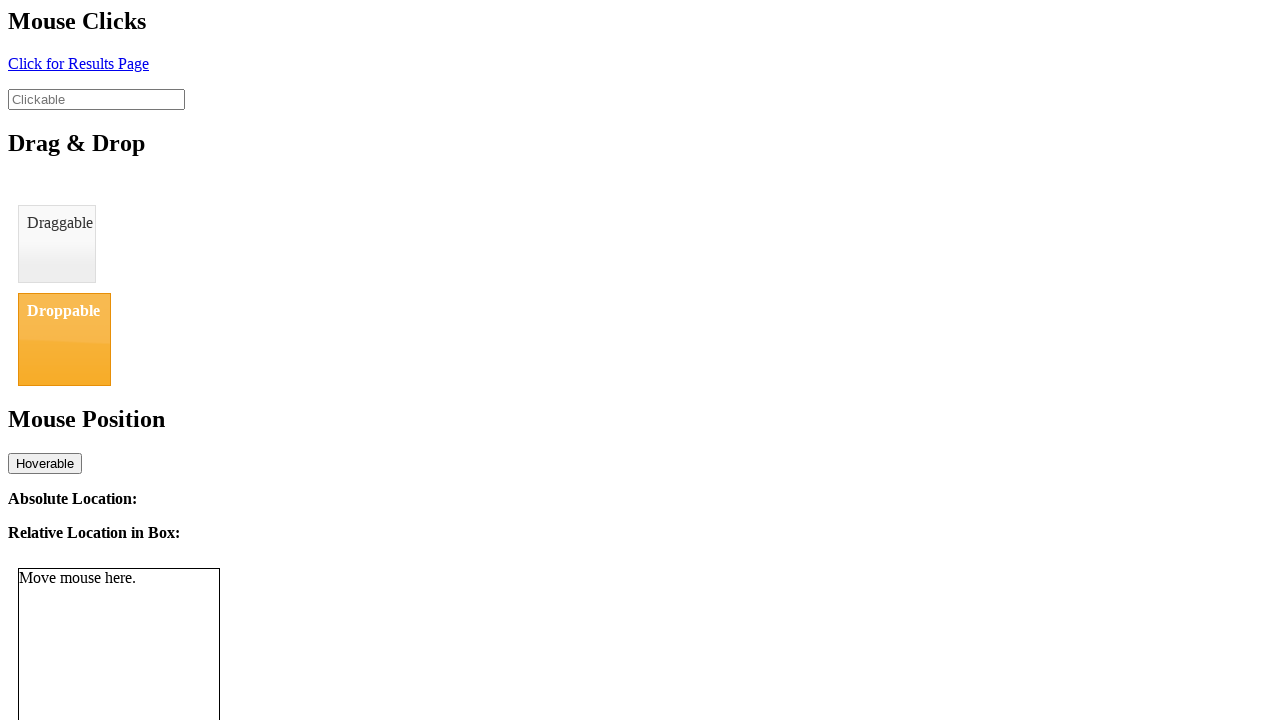

Navigated to mouse interaction test page
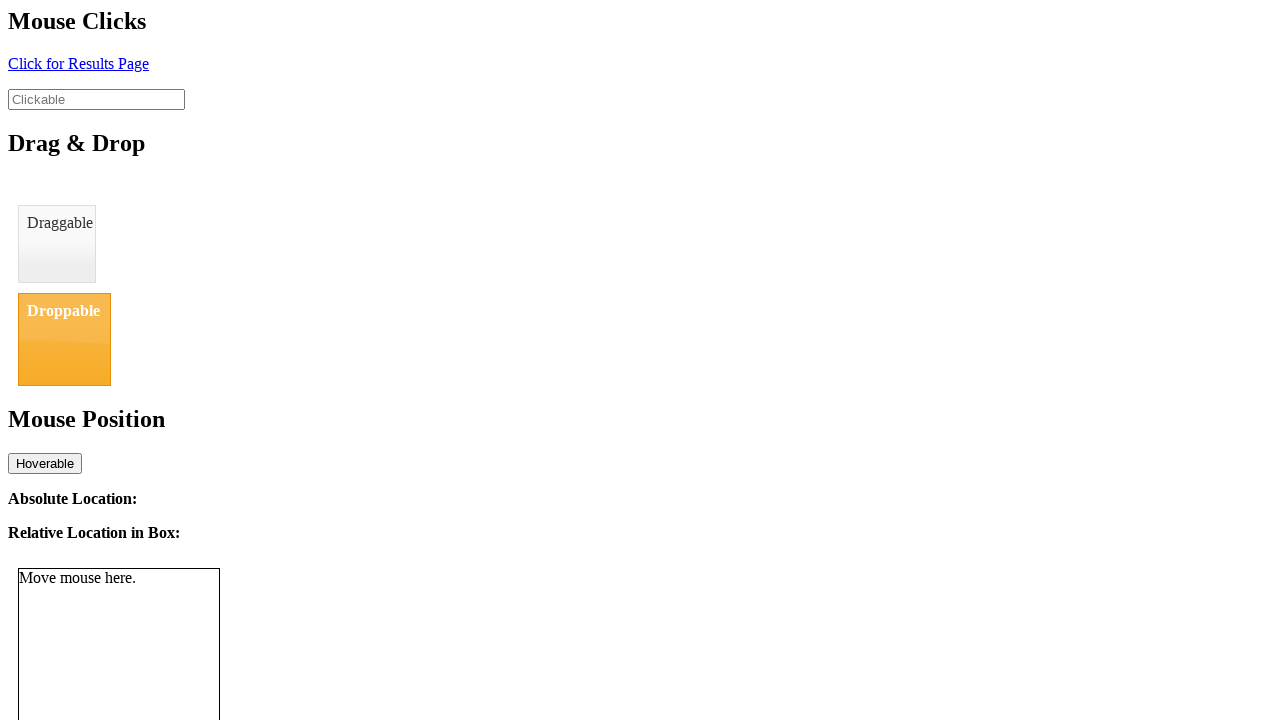

Dragged draggable element to droppable element at (64, 339)
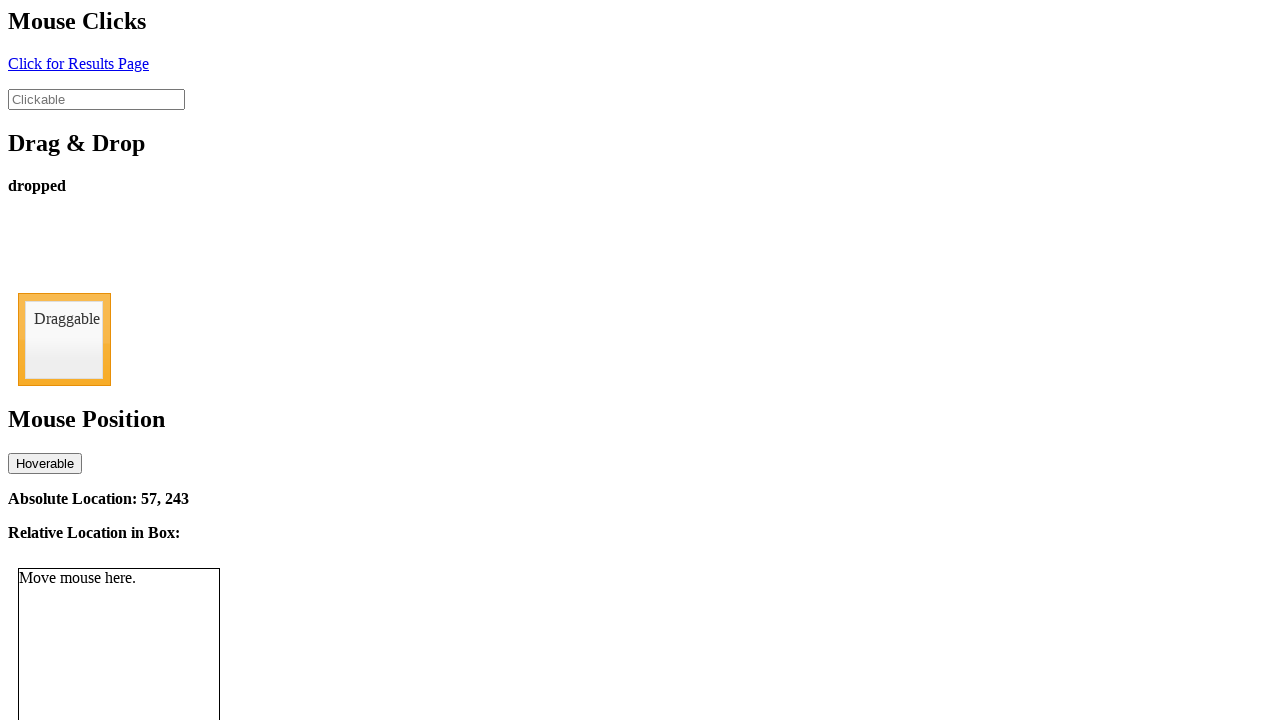

Verified drop was successful - drop status shows 'dropped'
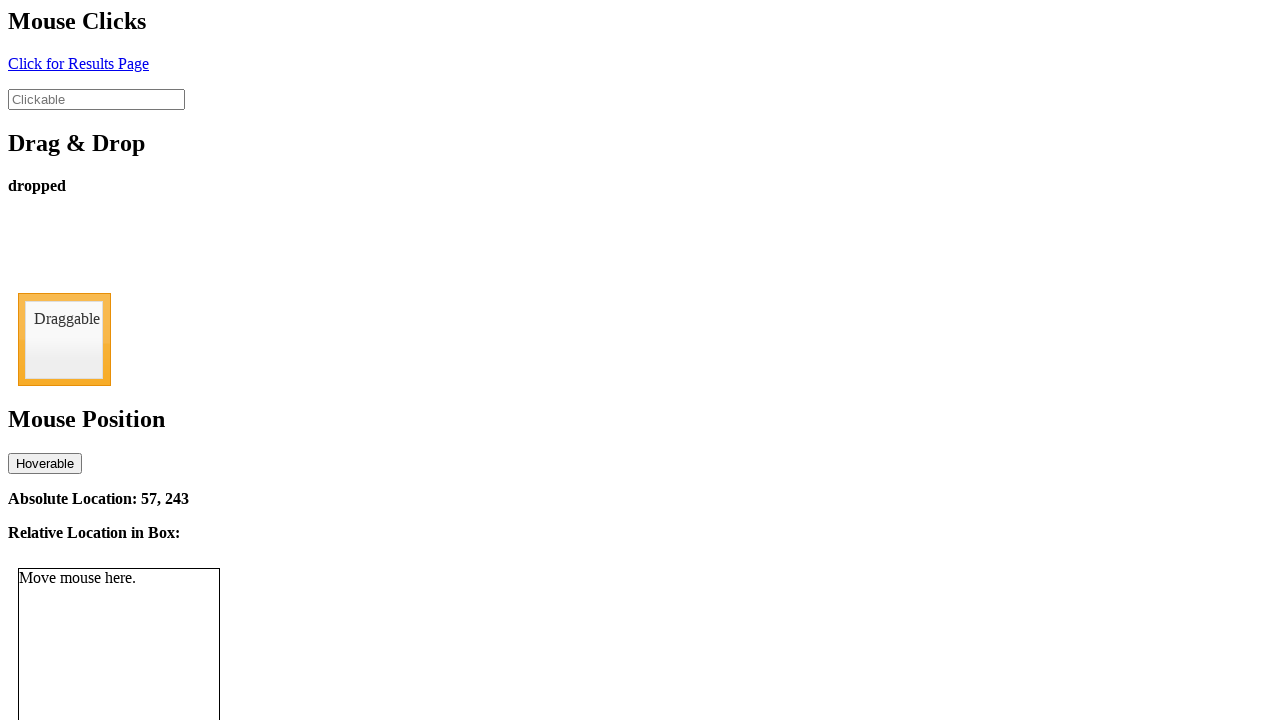

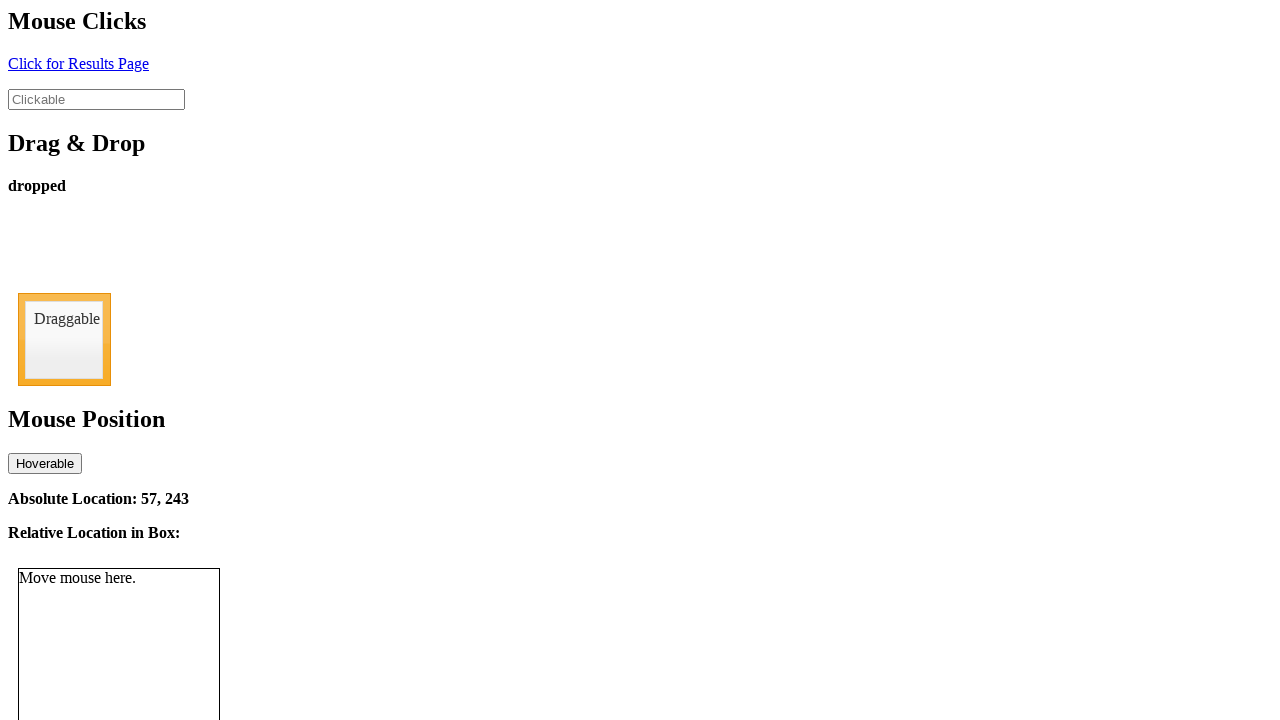